Tests a registration form by filling in first name, last name, and email fields in the first block, submitting the form, and verifying the success message is displayed.

Starting URL: http://suninjuly.github.io/registration1.html

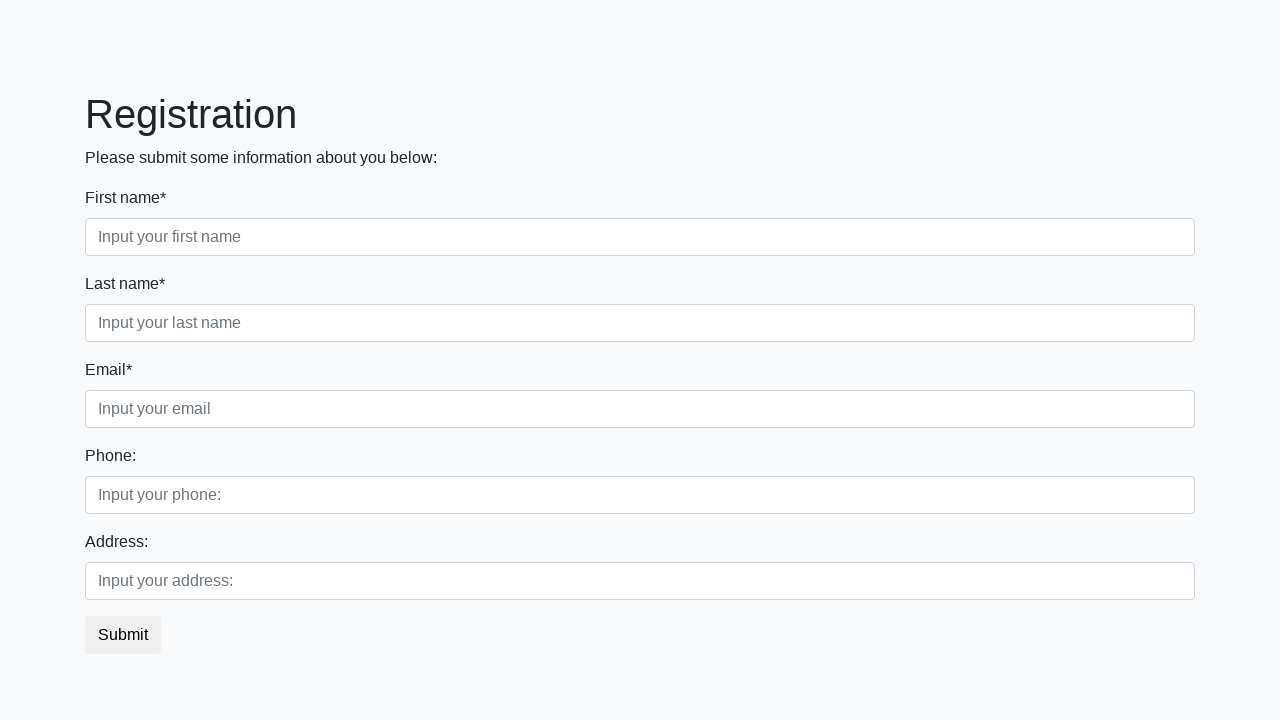

Filled first name field with 'Michael' on .first_block .first
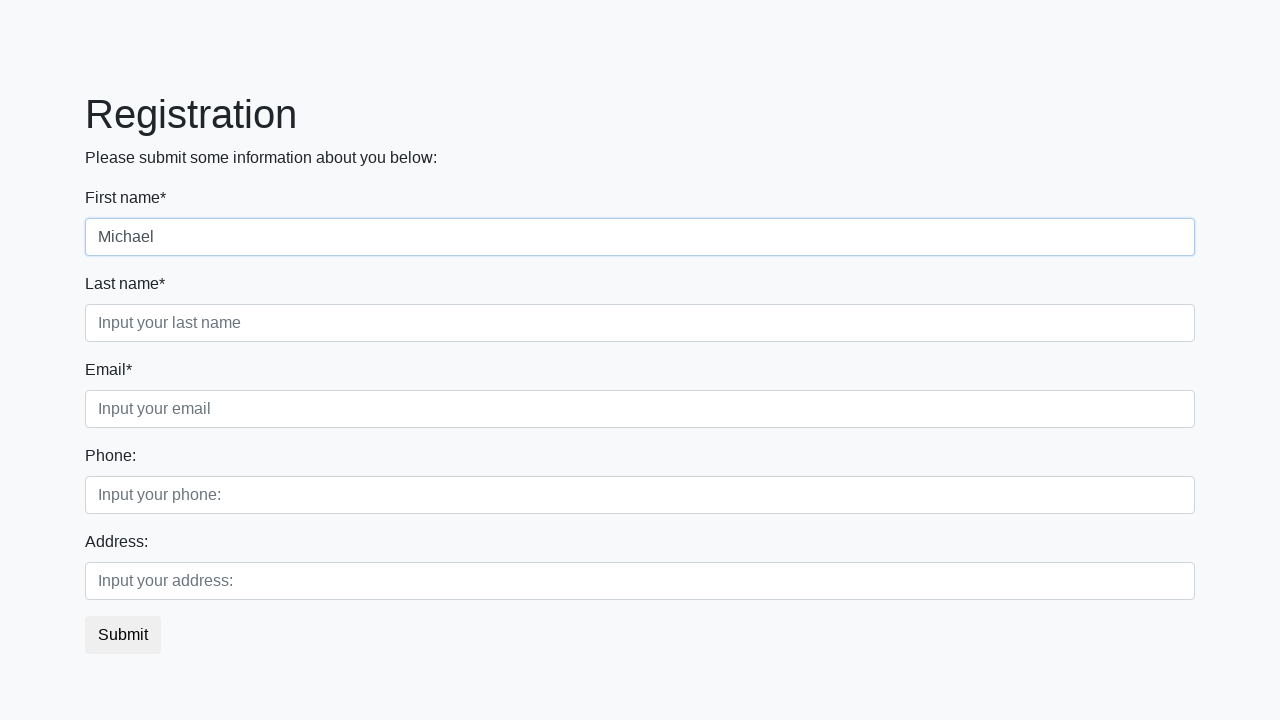

Filled last name field with 'Johnson' on .first_block .second
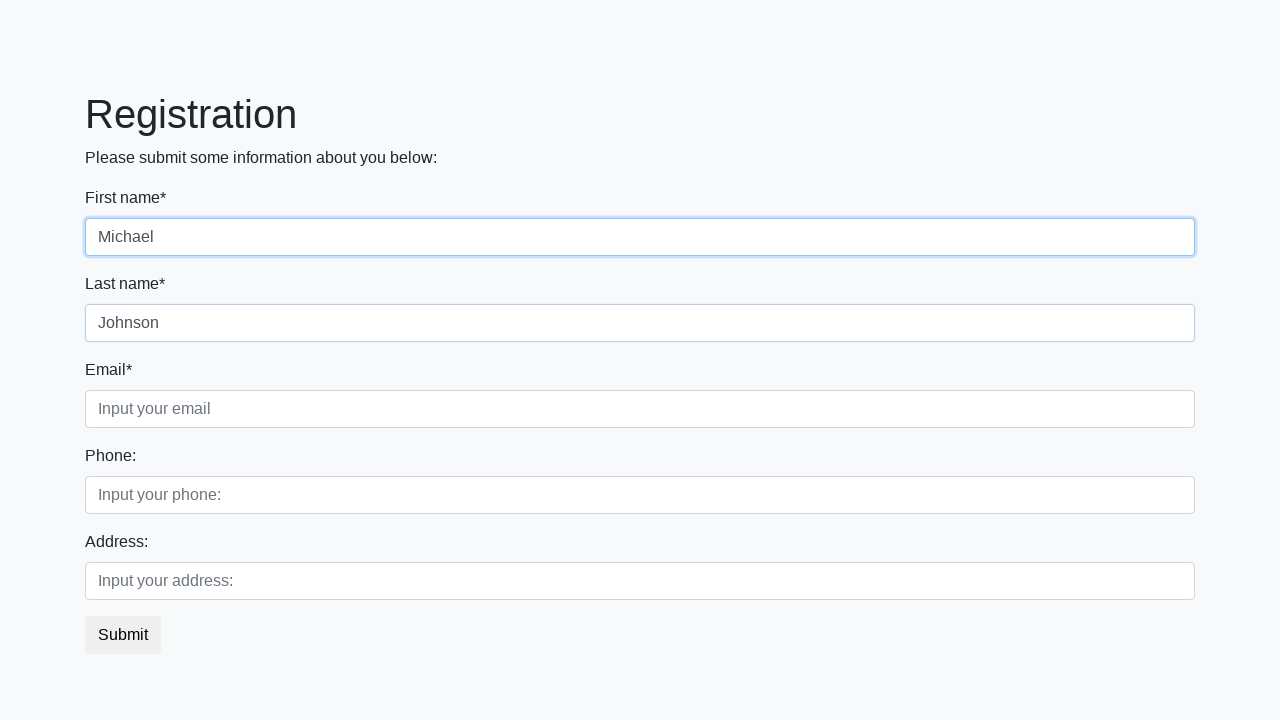

Filled email field with 'michael.johnson@testmail.com' on .first_block .third
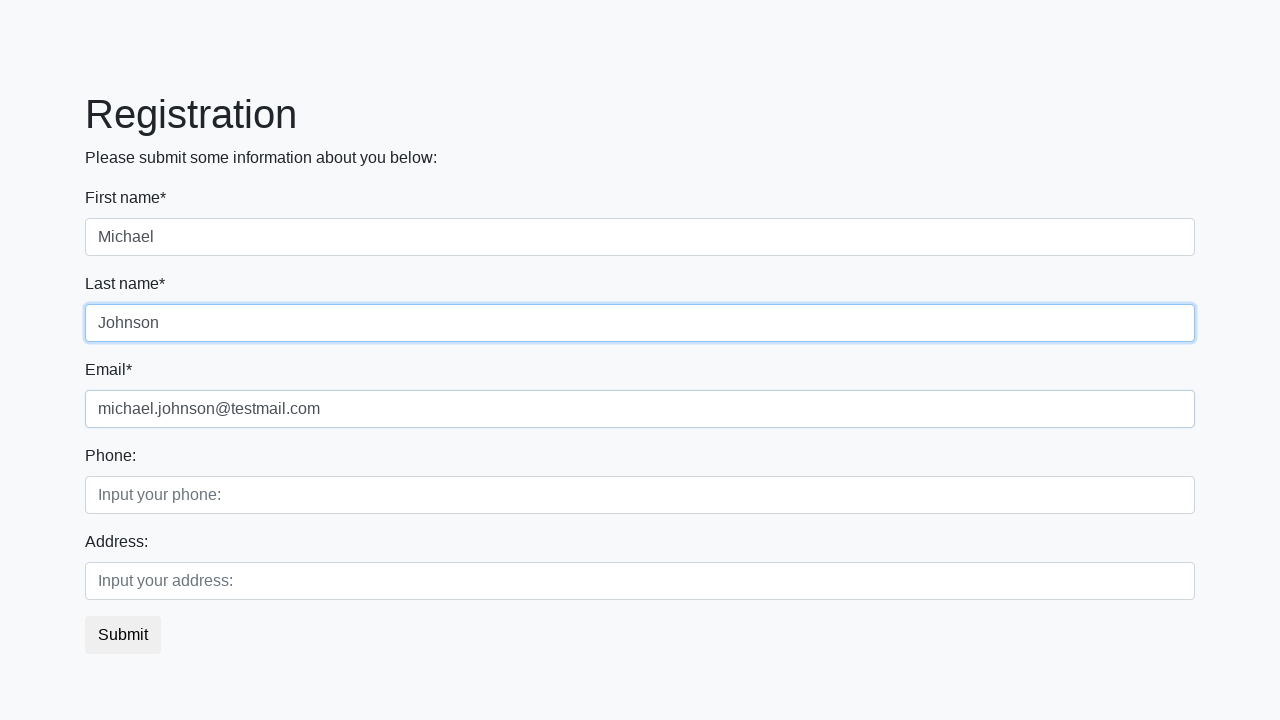

Clicked submit button to submit registration form at (123, 635) on button.btn
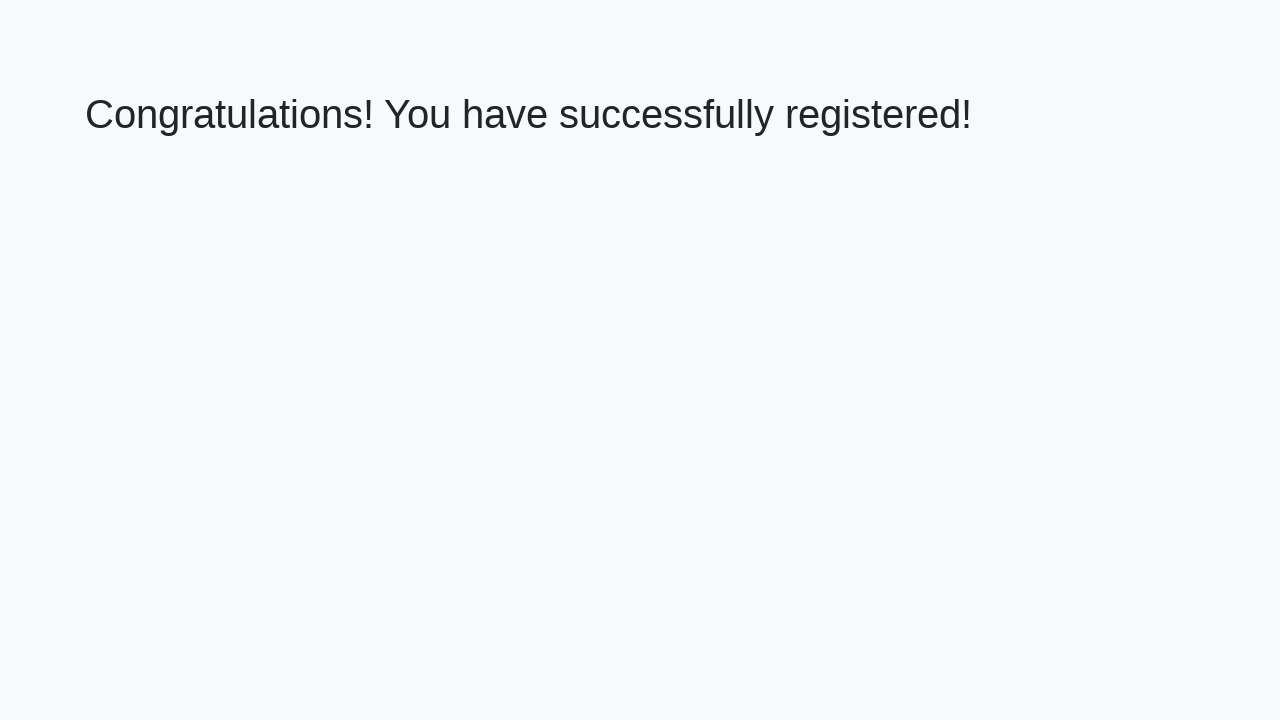

Success message heading loaded
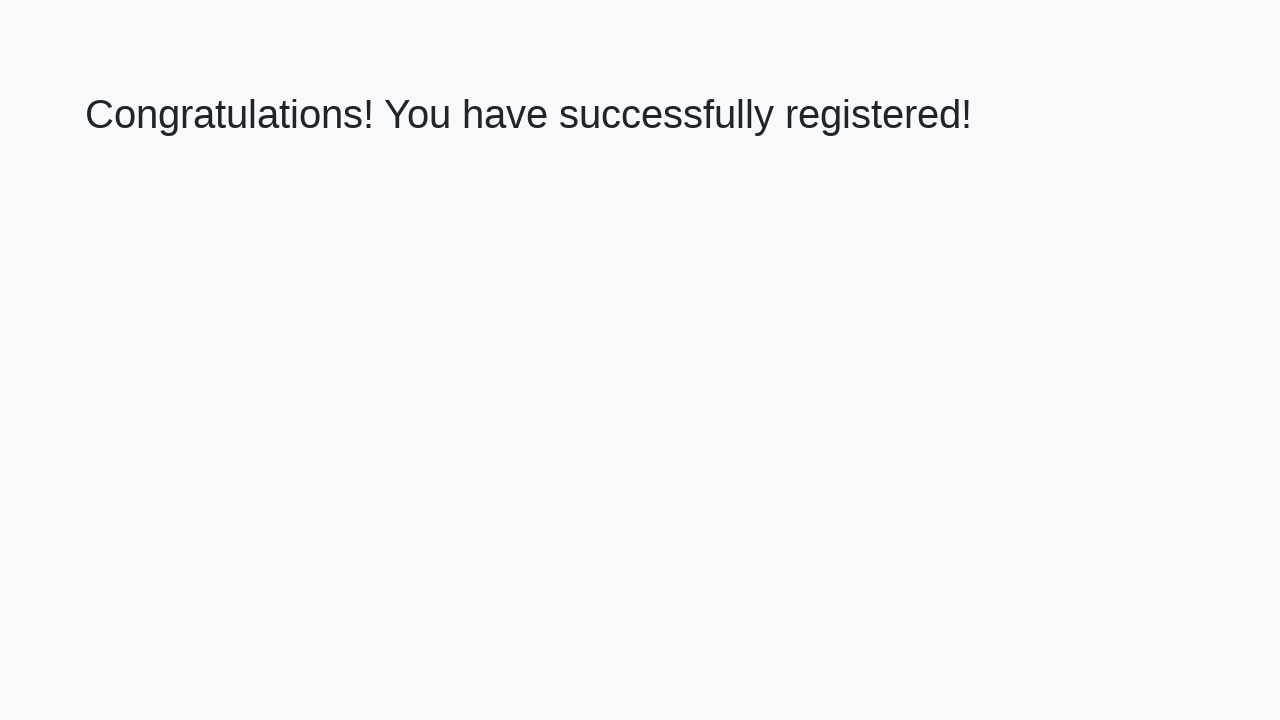

Retrieved success message text
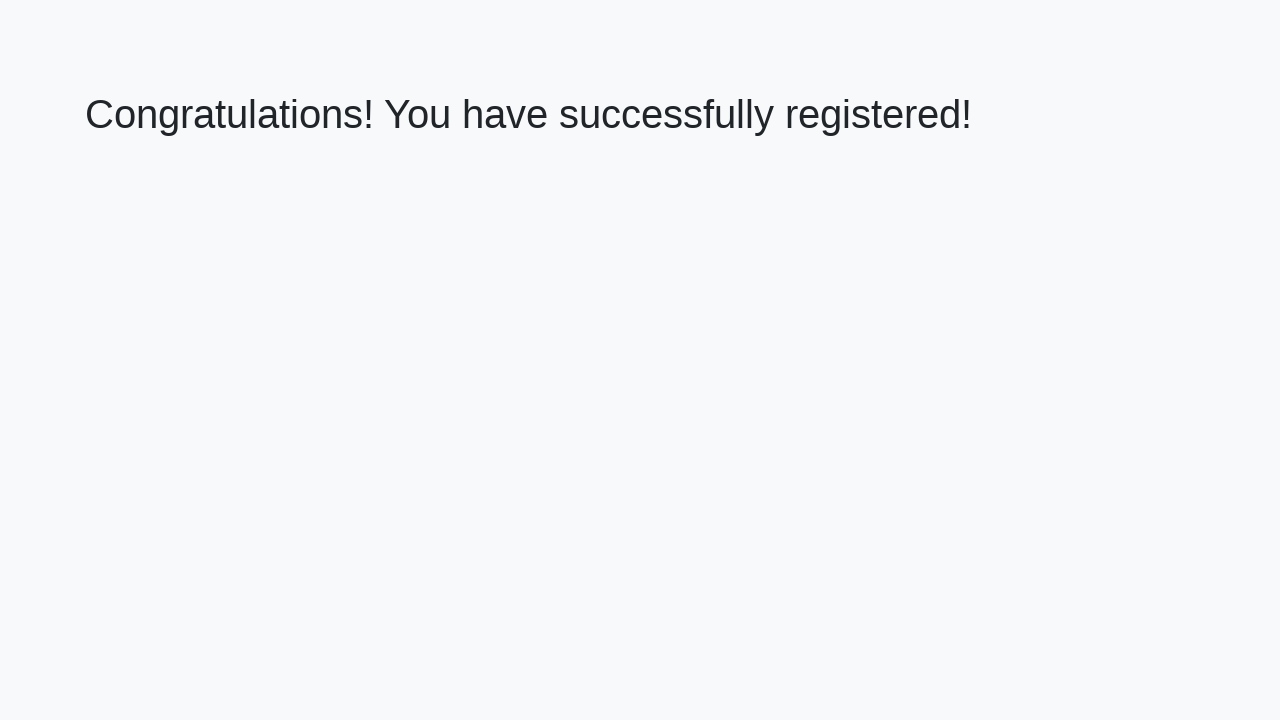

Verified success message: 'Congratulations! You have successfully registered!'
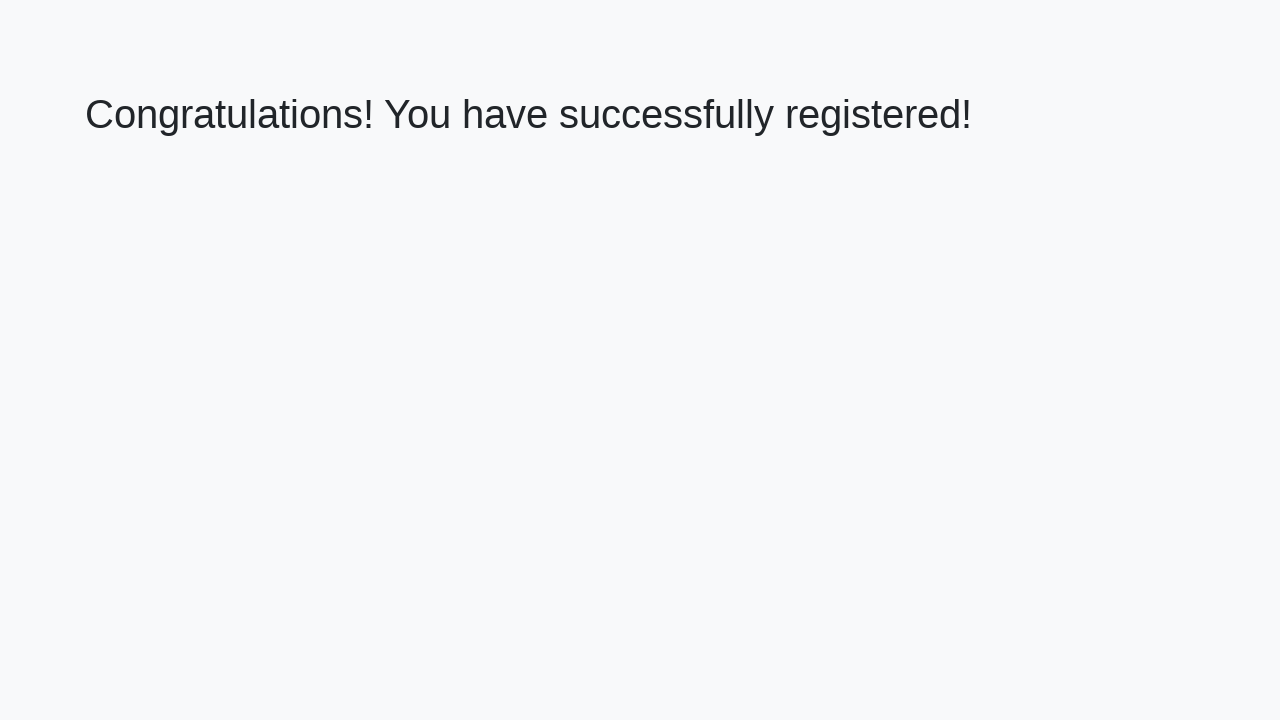

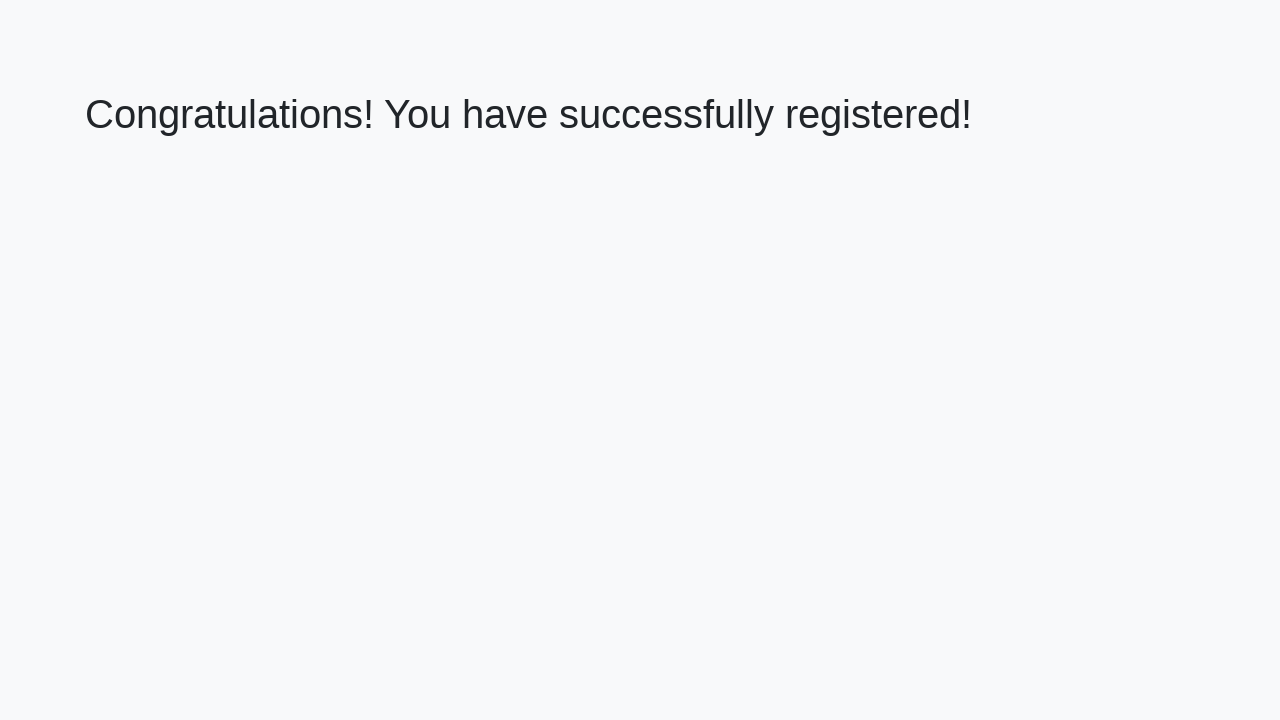